Tests confirm dialog by navigating to the overlay menu, triggering a confirm dialog, accepting it, and verifying the result.

Starting URL: https://www.leafground.com/

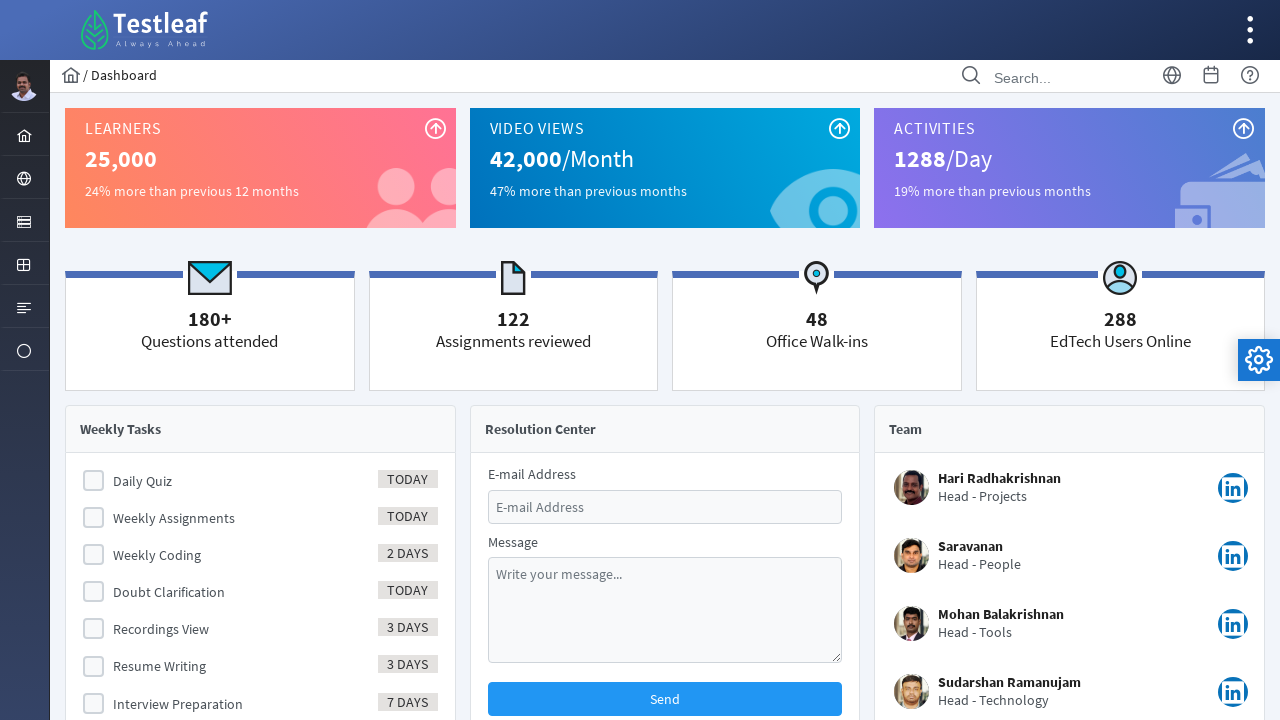

Set up dialog handler to accept confirm dialogs
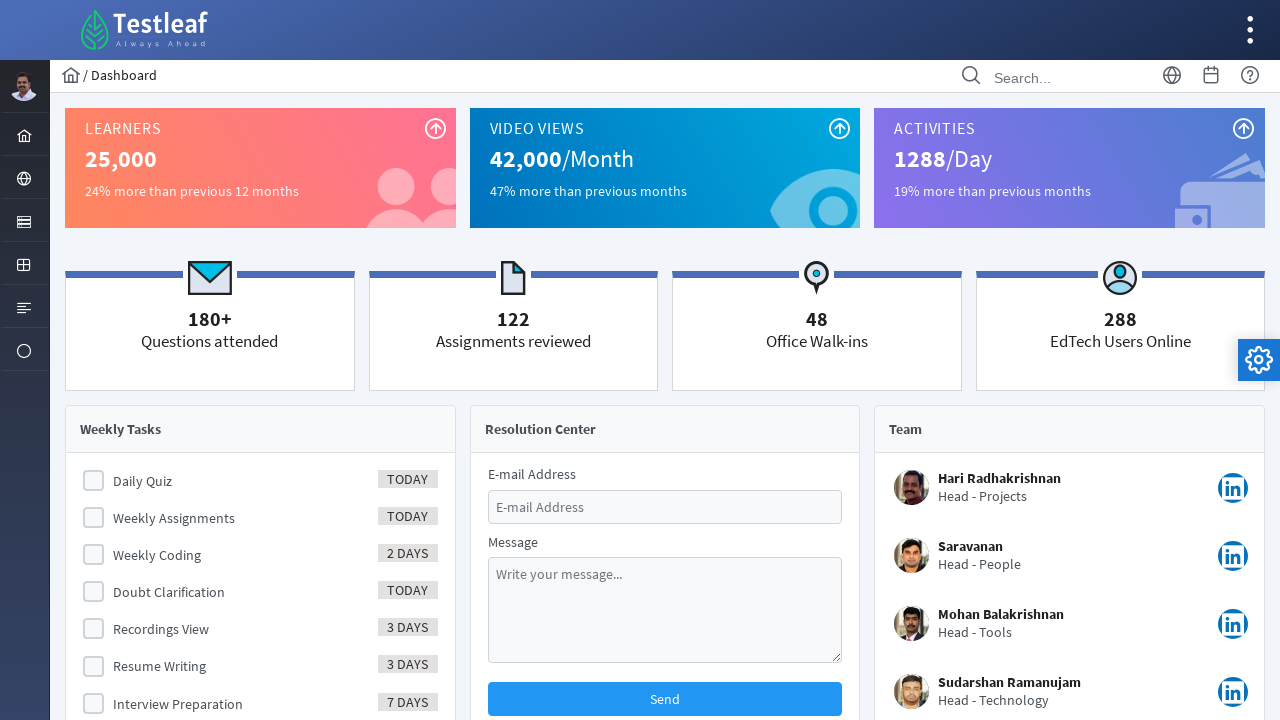

Clicked on menu item at (24, 178) on #menuform\:j_idt39
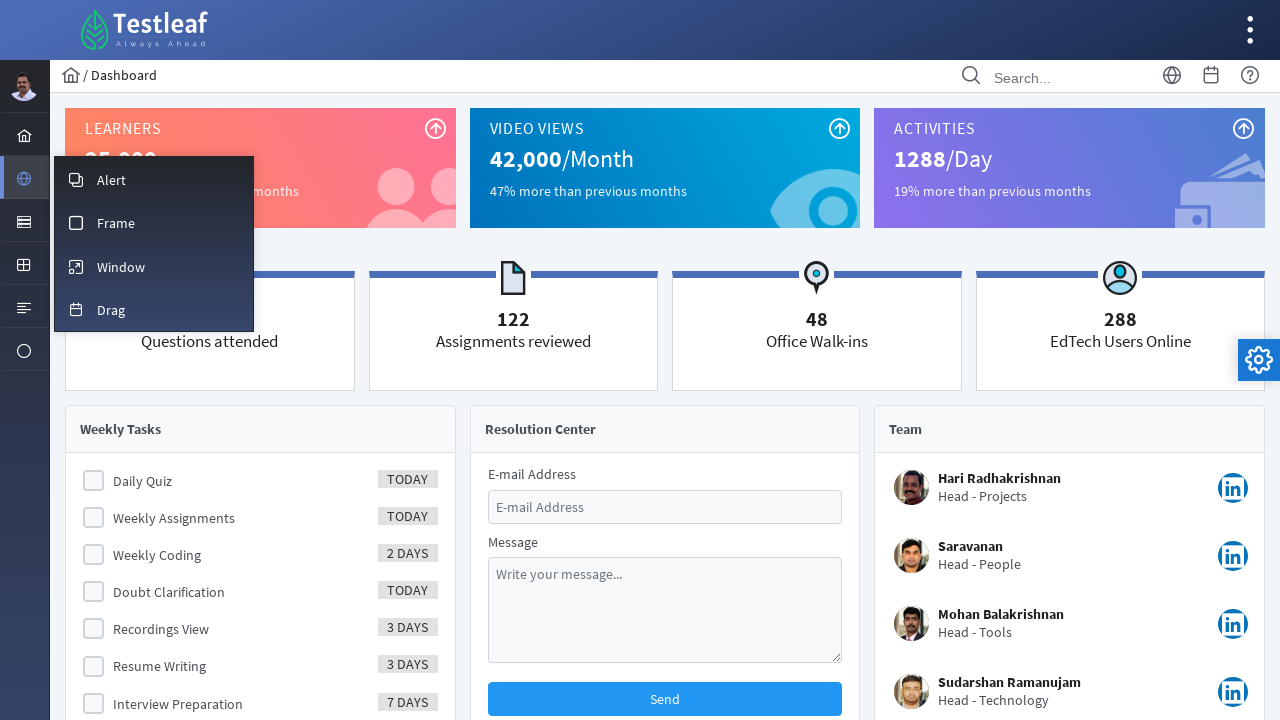

Clicked on overlay submenu at (154, 179) on #menuform\:m_overlay
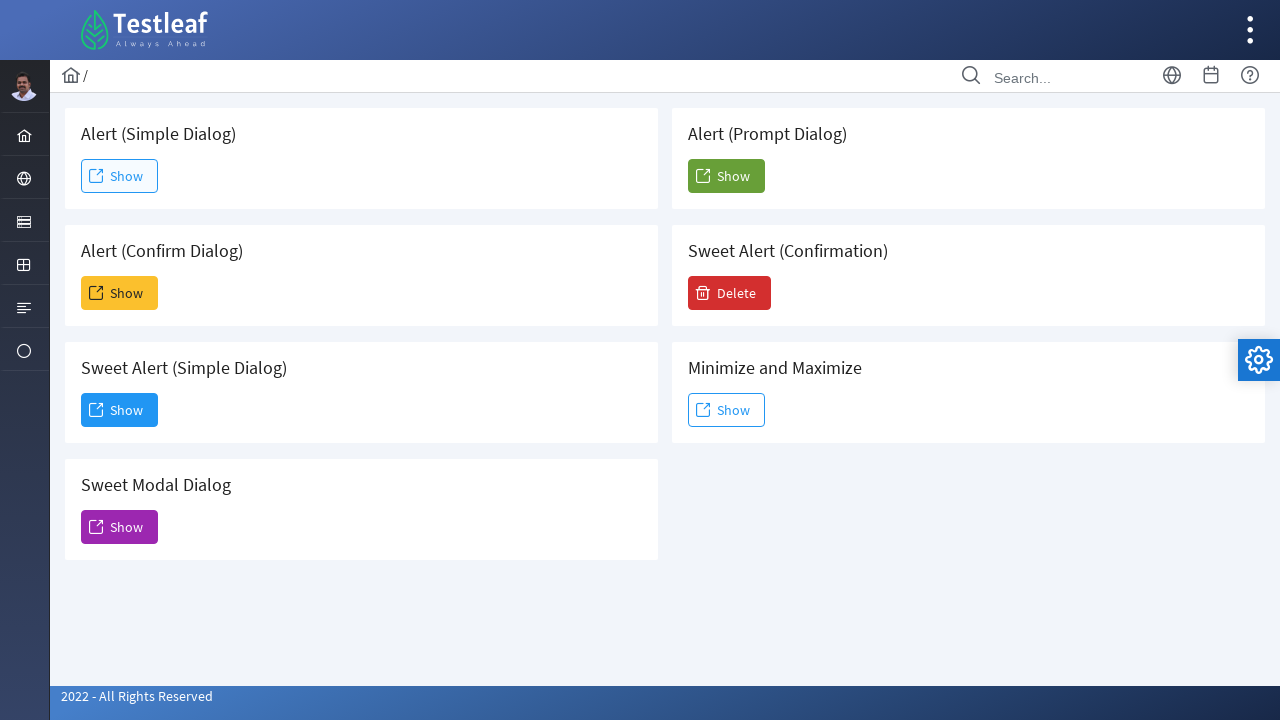

Confirm alert button loaded
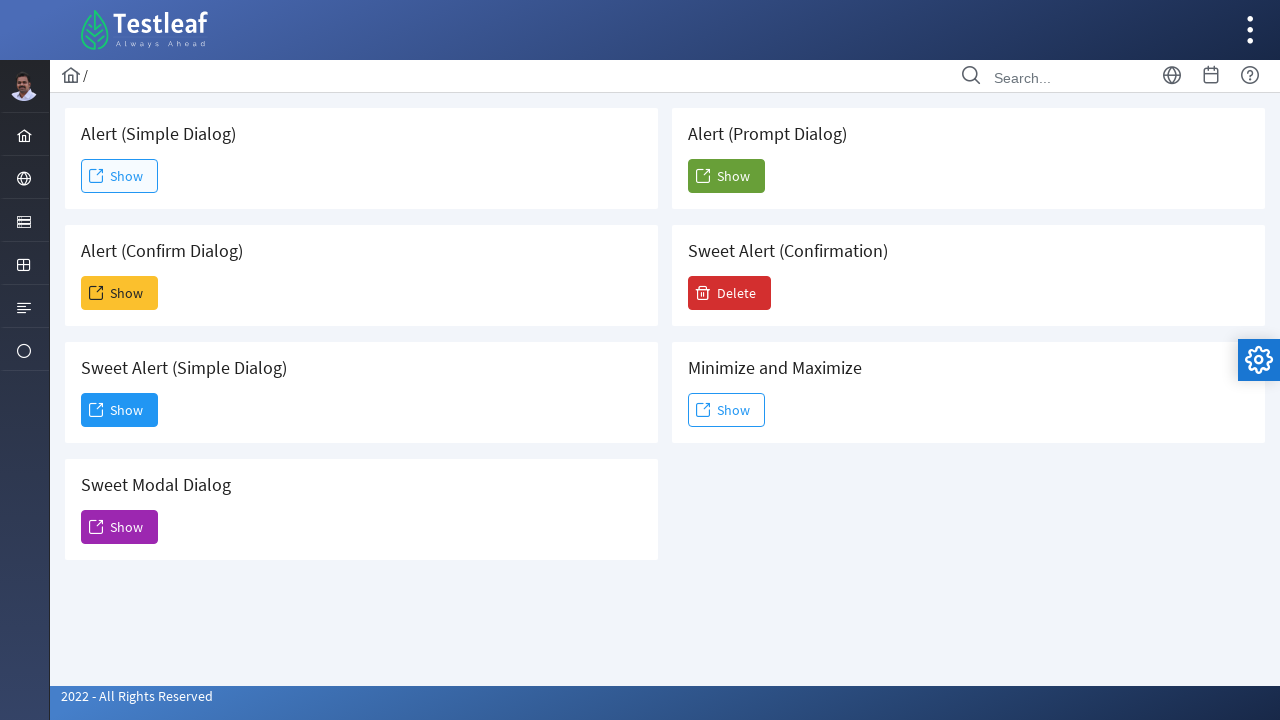

Clicked confirm alert button to trigger confirm dialog at (120, 293) on #j_idt88\:j_idt93
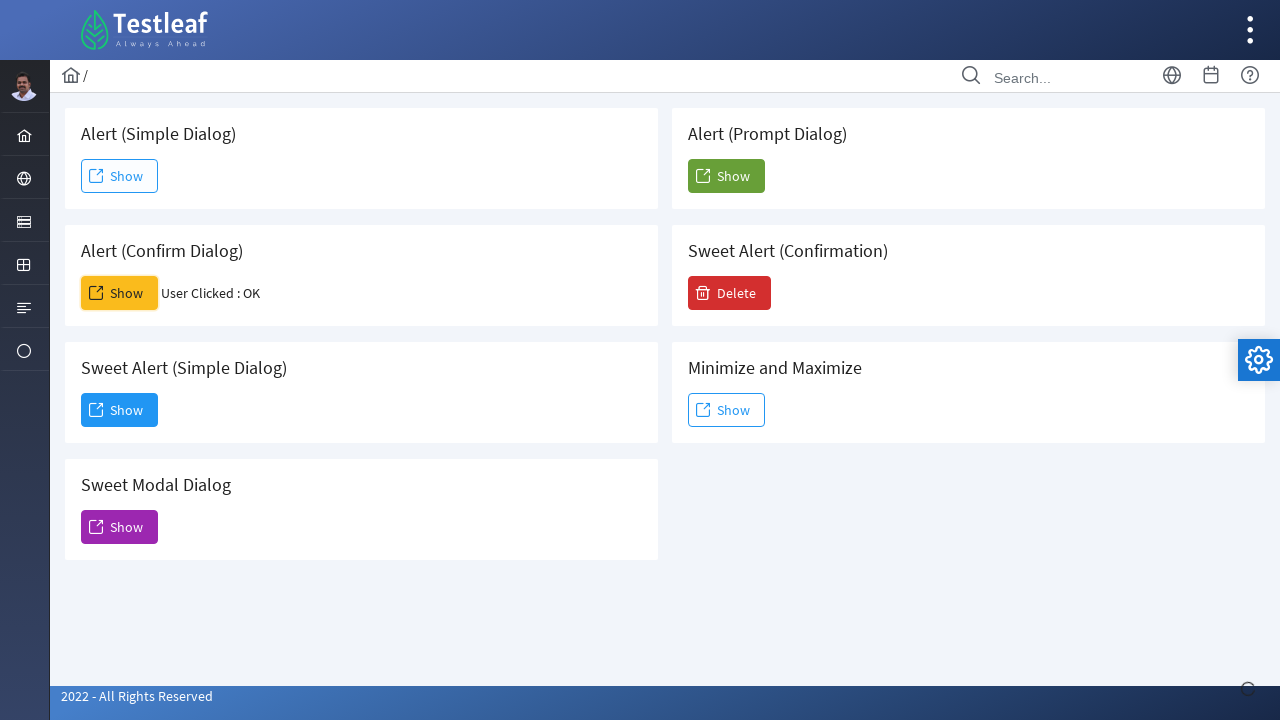

Confirm dialog accepted and result appeared
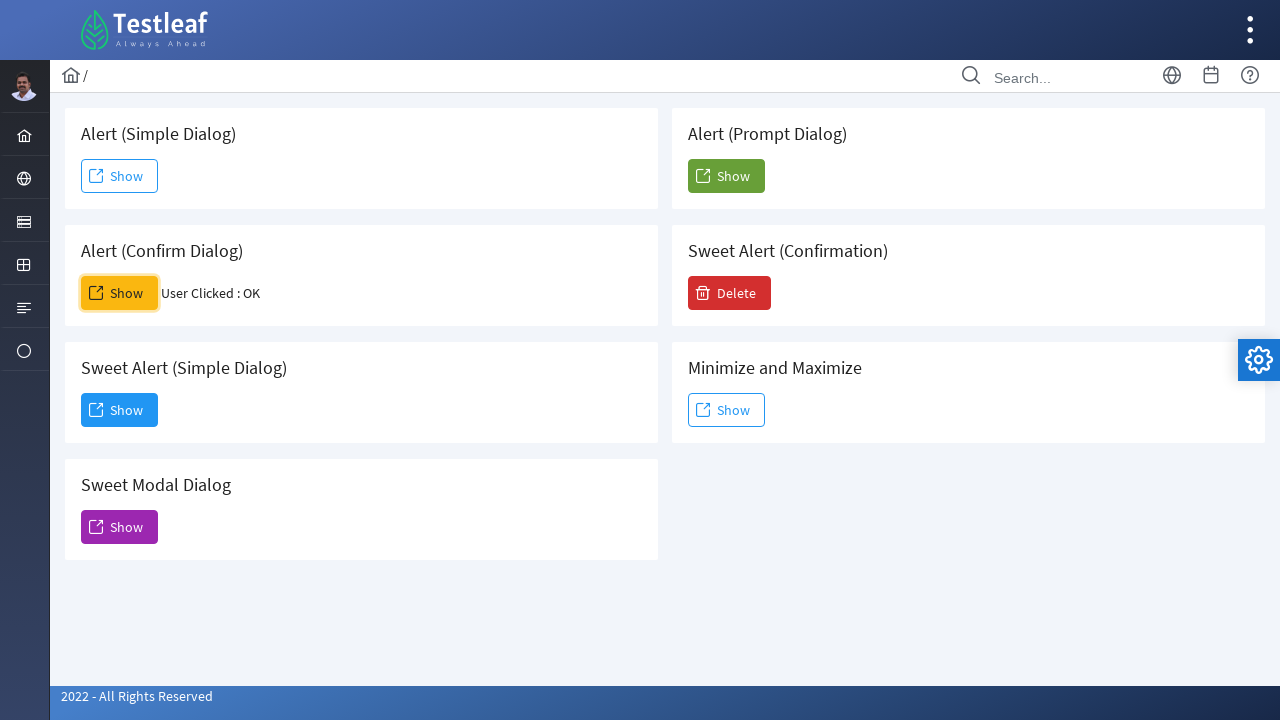

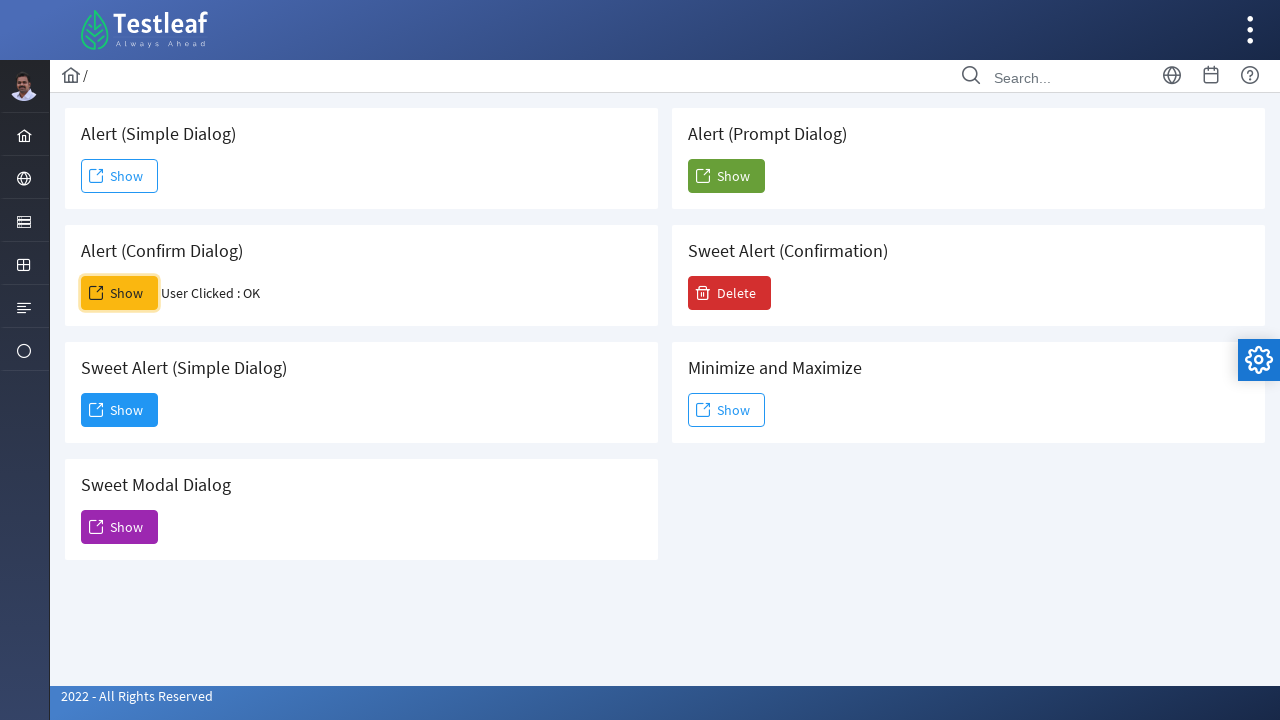